Tests OpenCart registration form validation by first submitting empty form to verify error messages, then filling all required fields and completing registration successfully

Starting URL: https://naveenautomationlabs.com/opencart/index.php?

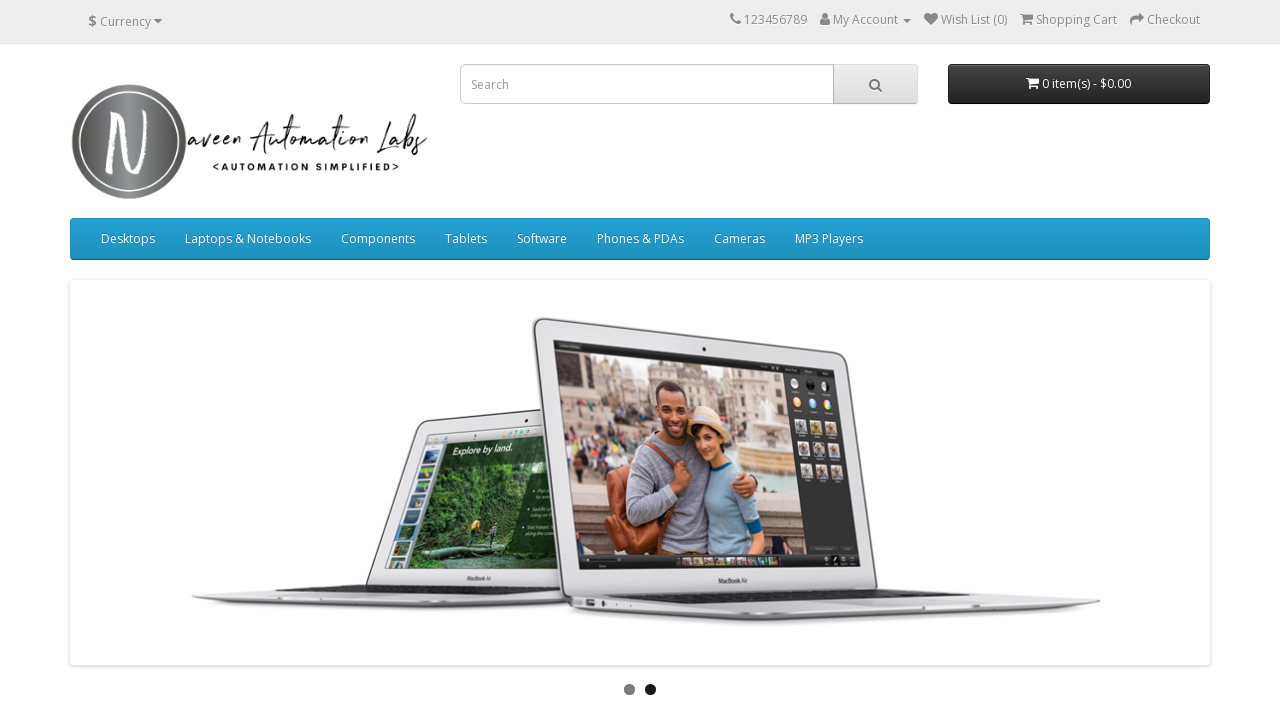

Clicked on My Account dropdown at (866, 20) on text=My Account
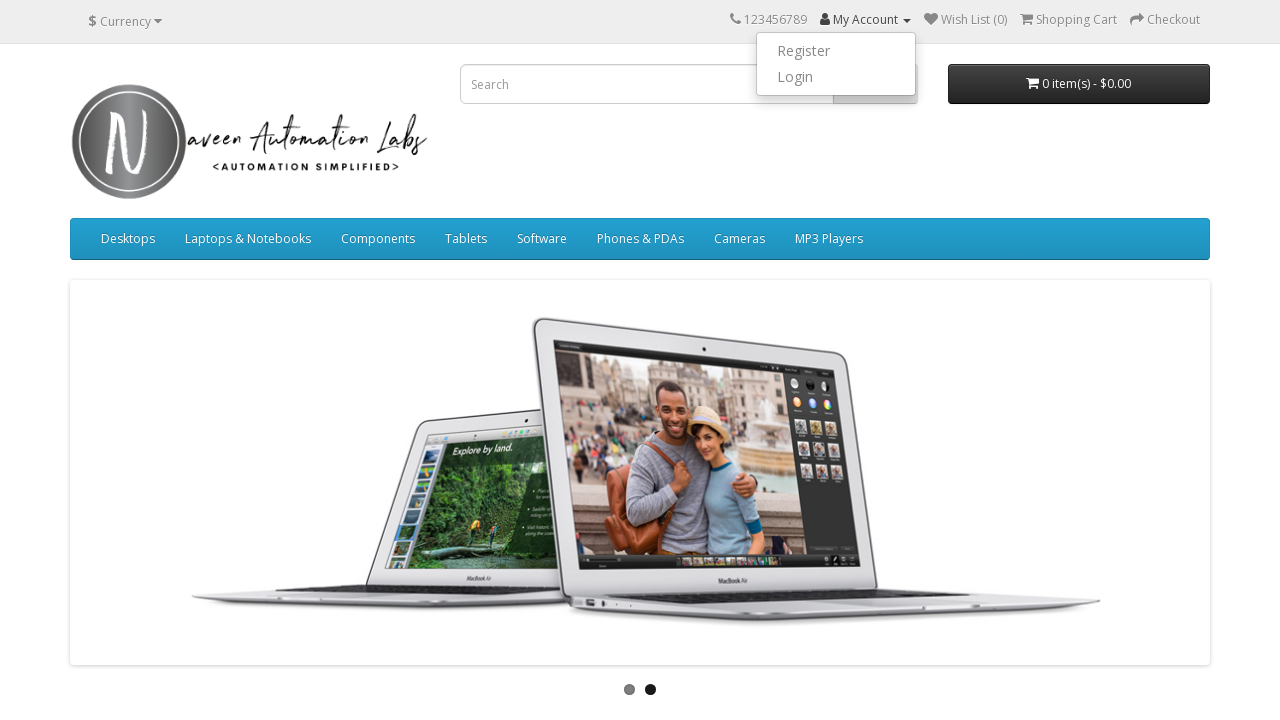

Clicked on Register option at (836, 51) on text=Register
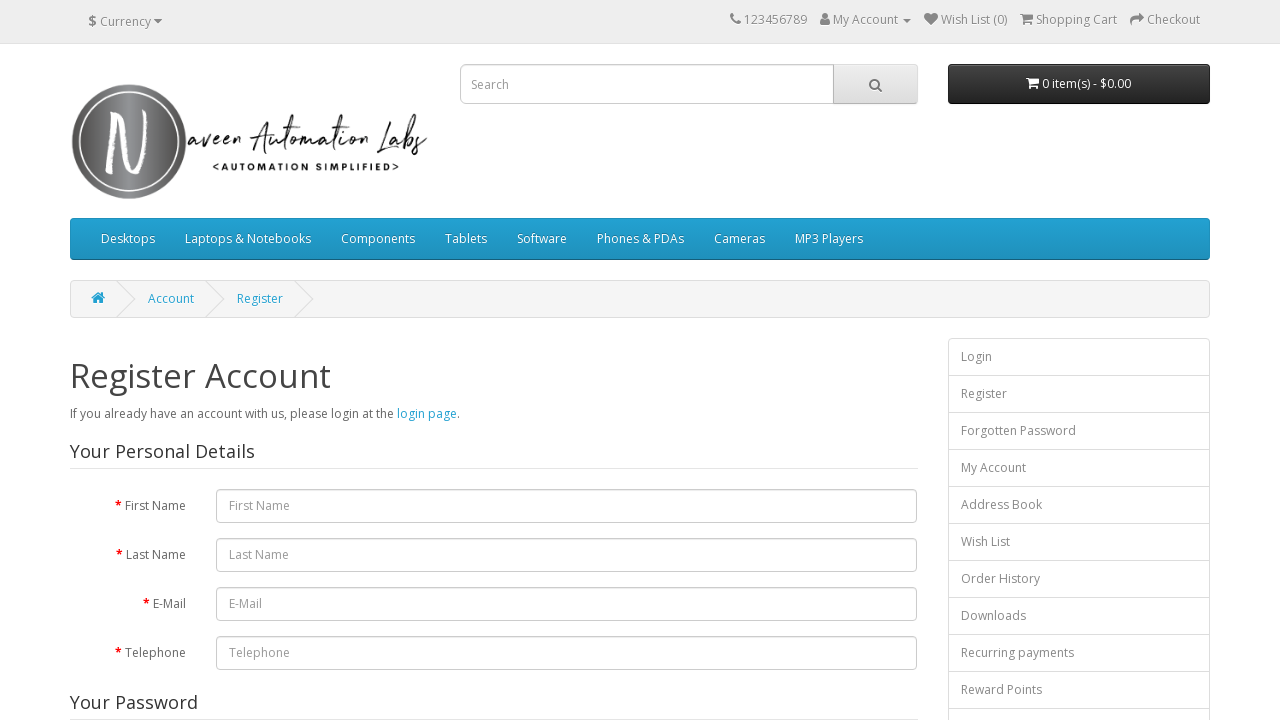

Submitted empty registration form to trigger validation errors at (879, 427) on input[type='submit'][value='Continue']
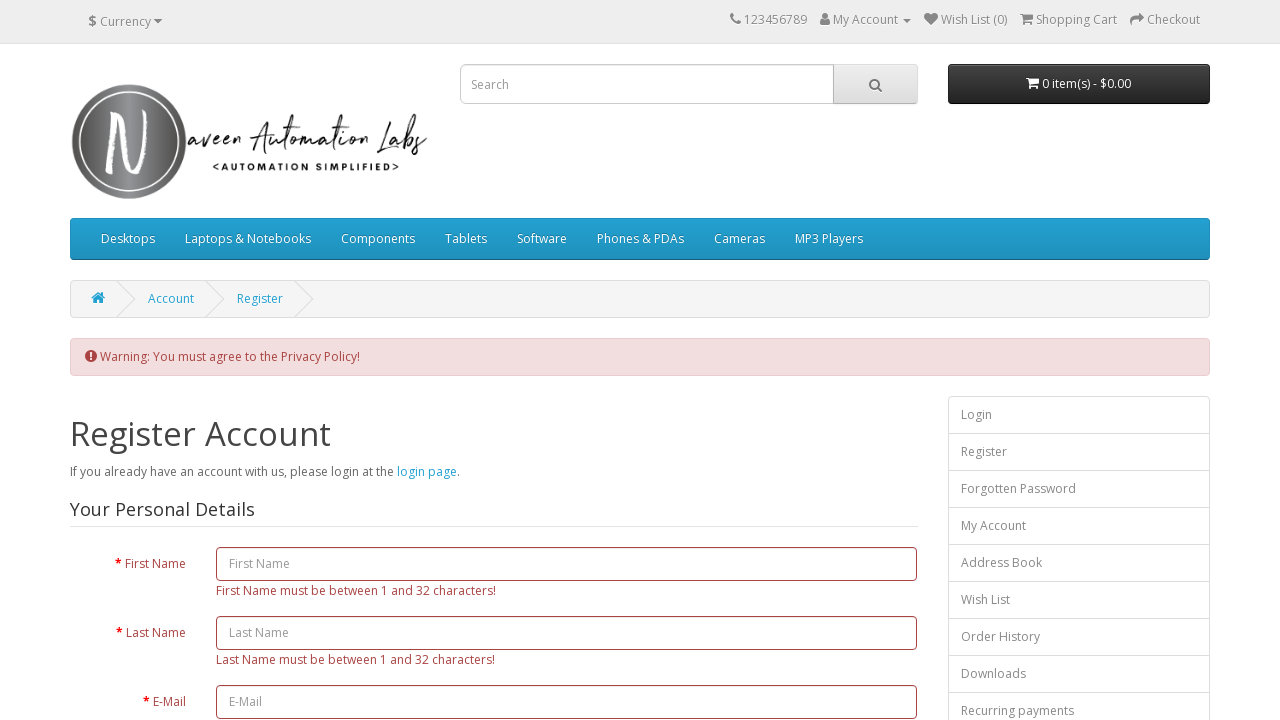

Validation warning message appeared
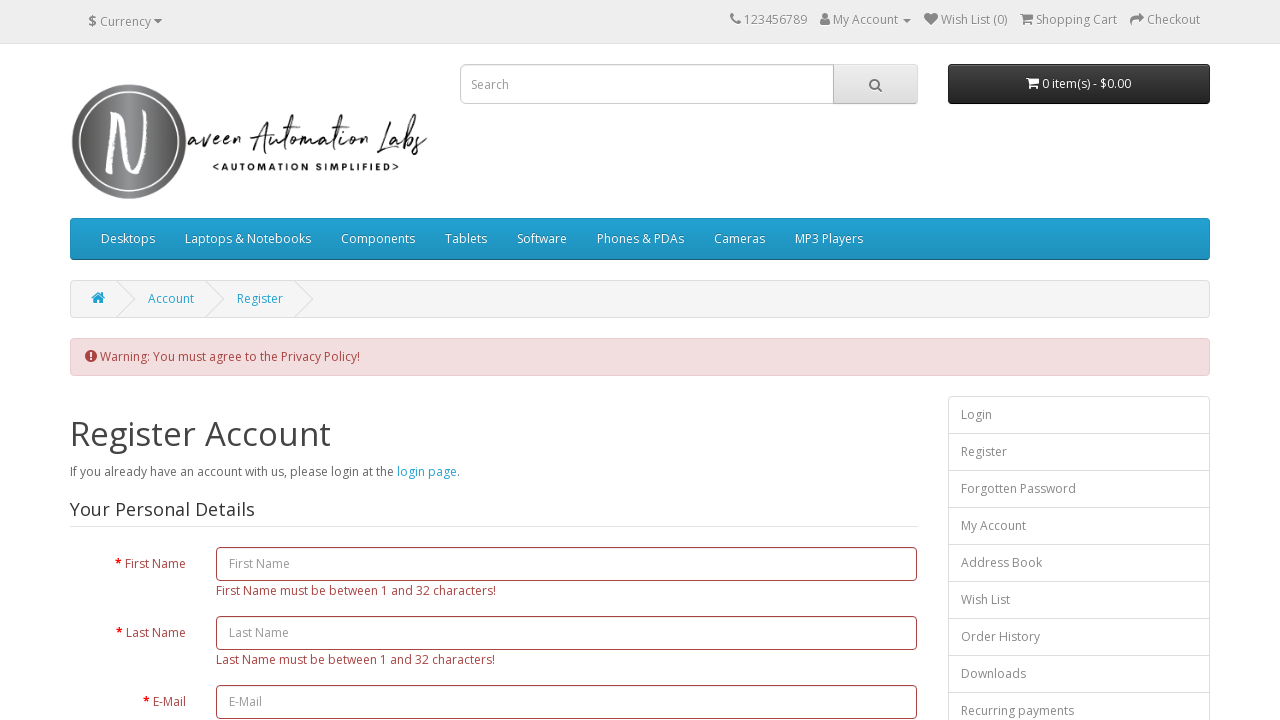

First name validation error message displayed
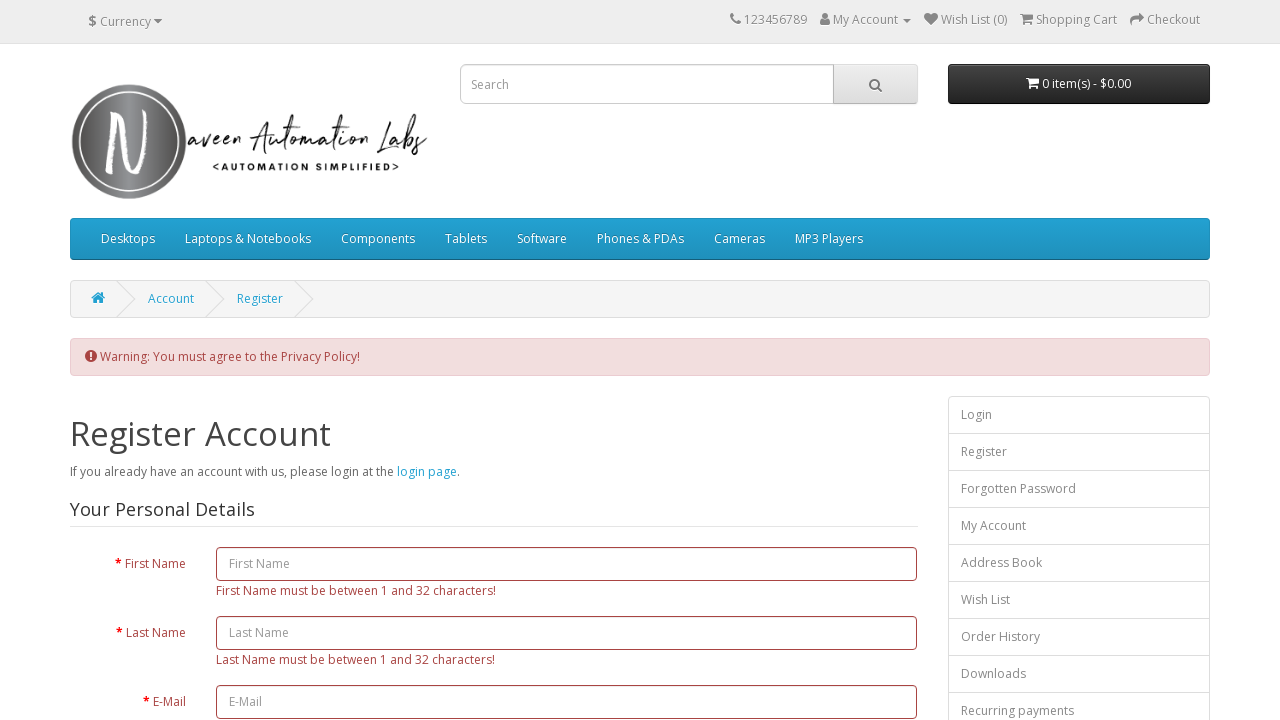

Filled in first name field with 'Martin' on input[name='firstname']
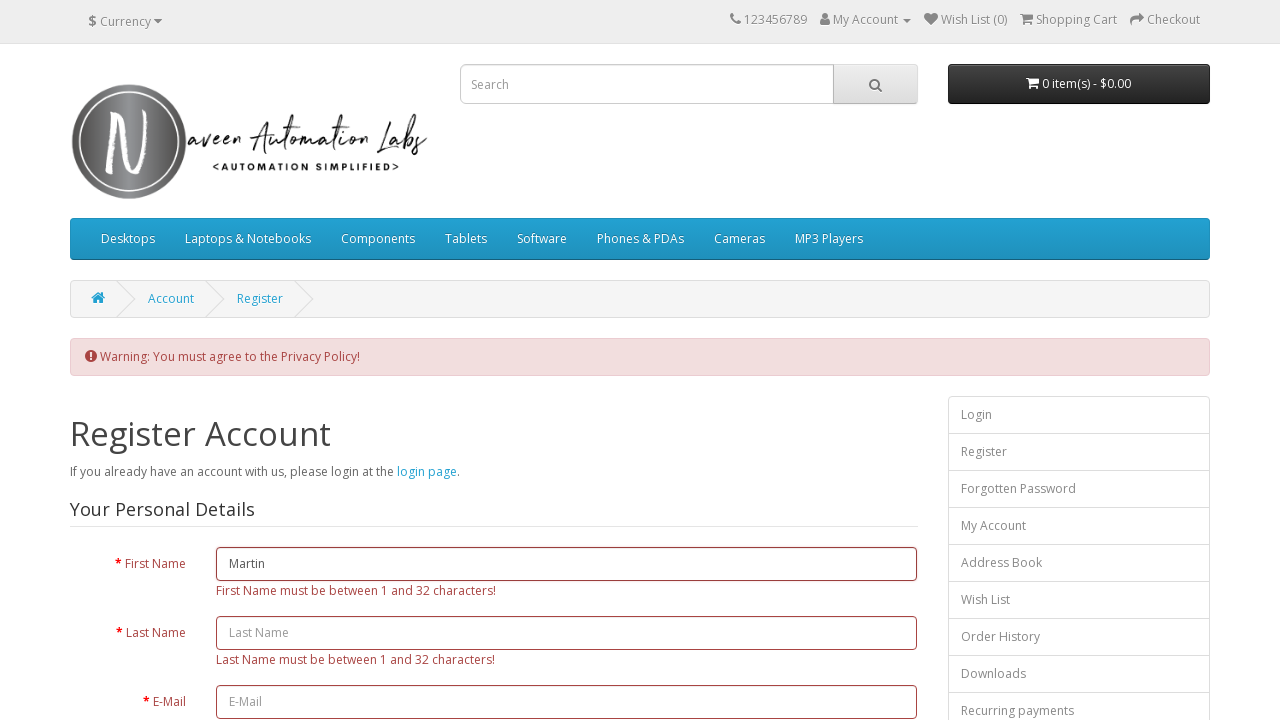

Filled in last name field with 'Firmanto' on input[name='lastname']
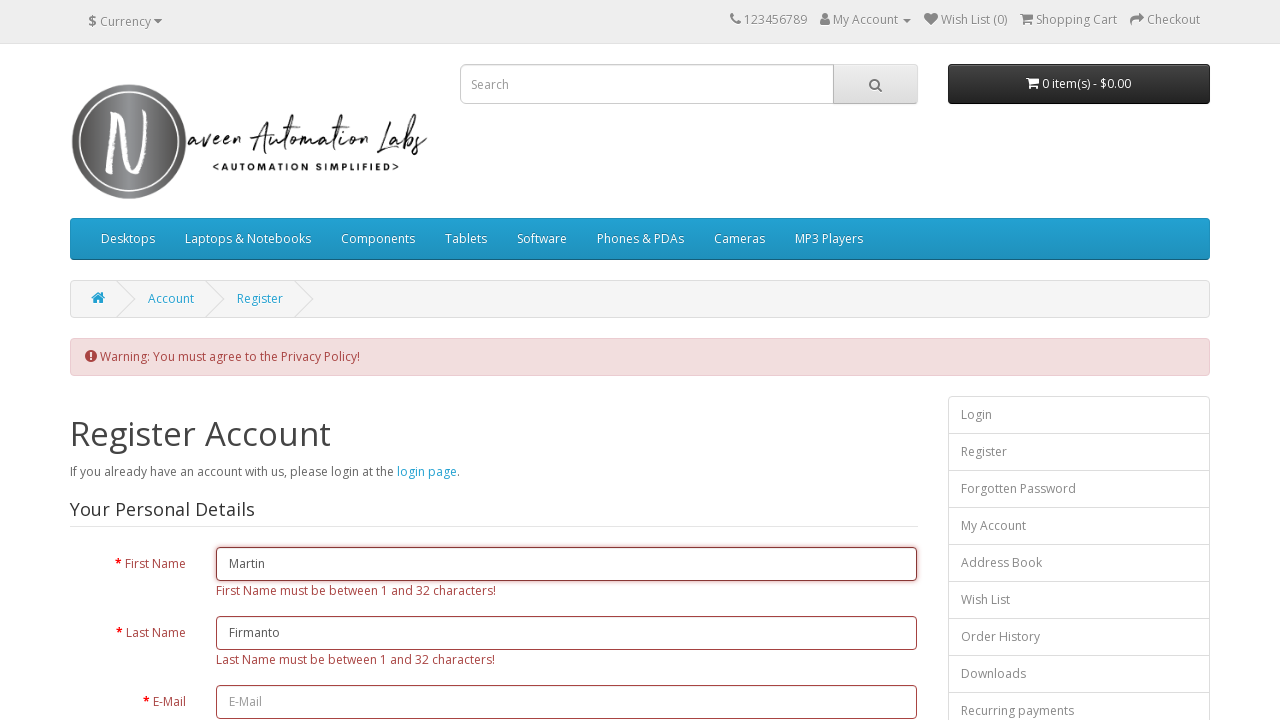

Filled in email field with 'testuser7998@example.com' on input[name='email']
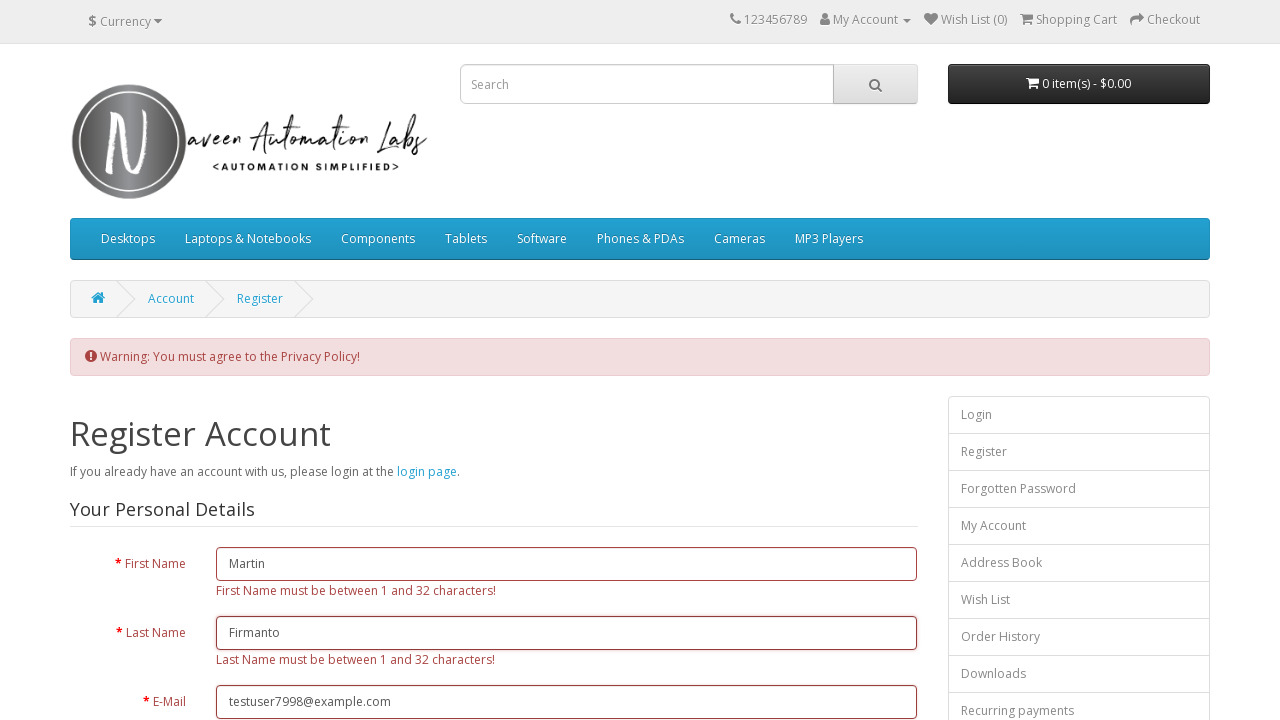

Filled in telephone field with '088881234' on input[name='telephone']
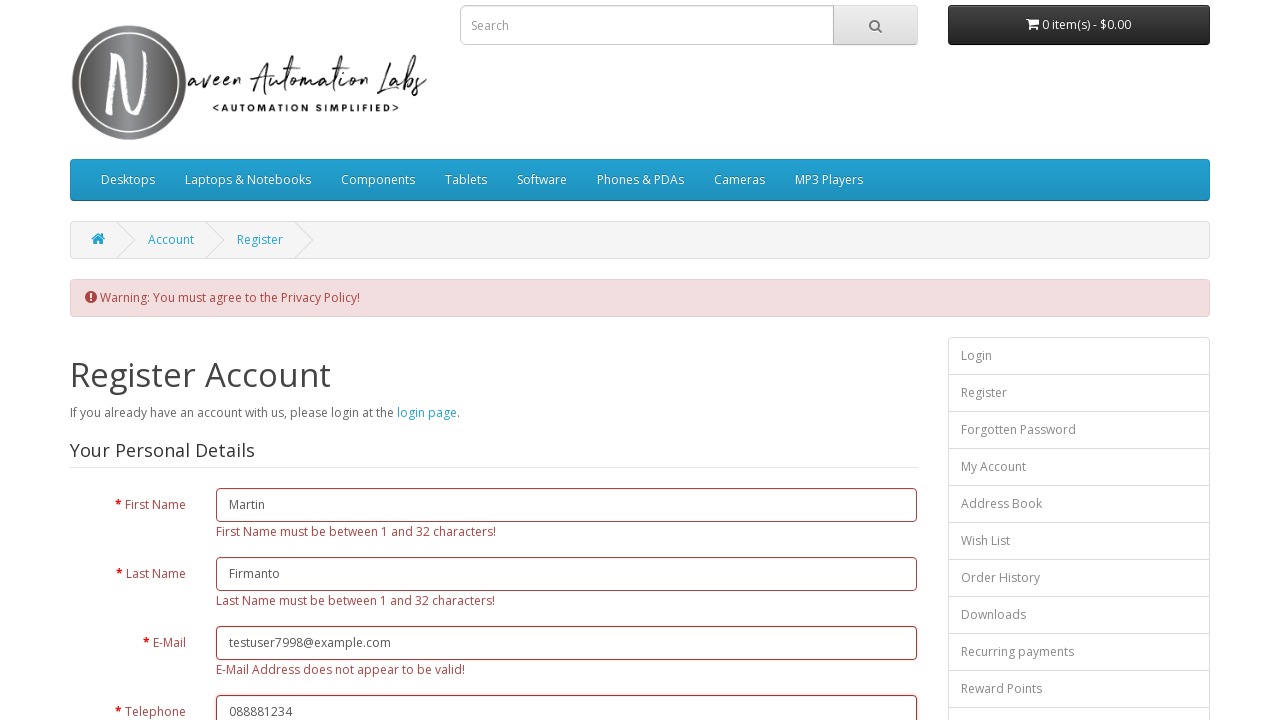

Filled in password field with 'Test1234!' on input[name='password']
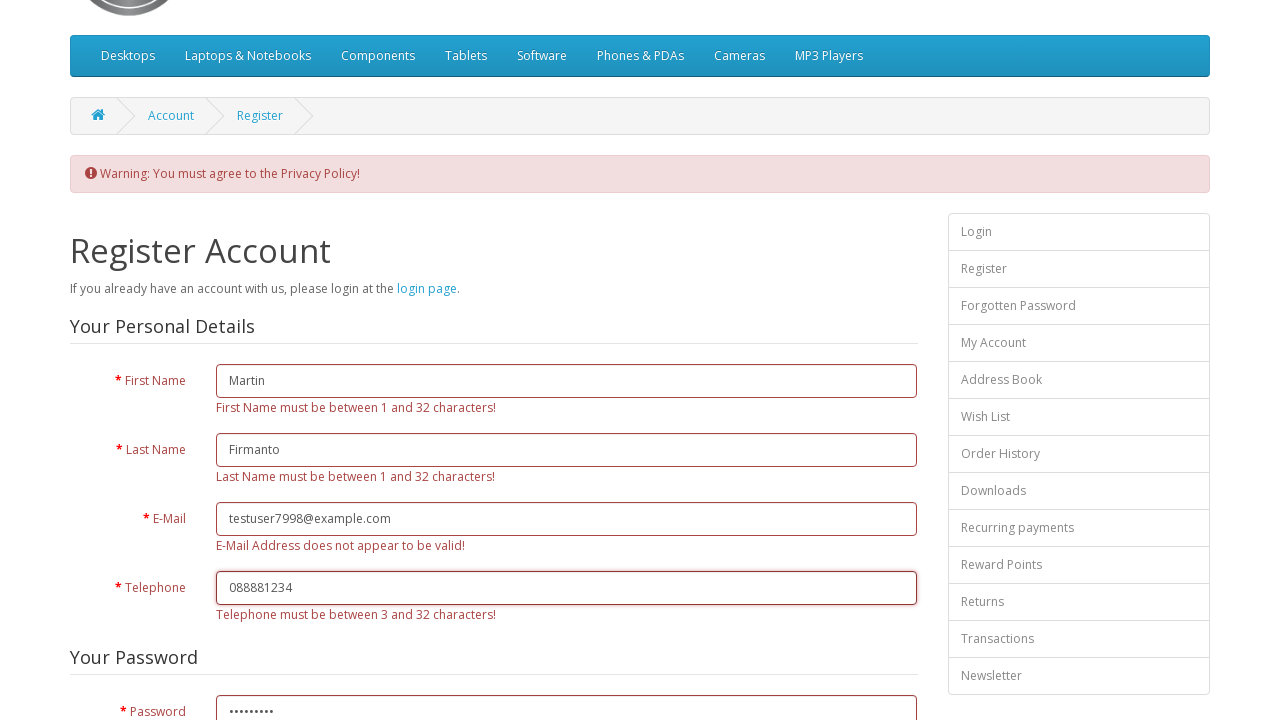

Filled in password confirmation field with 'Test1234!' on input[name='confirm']
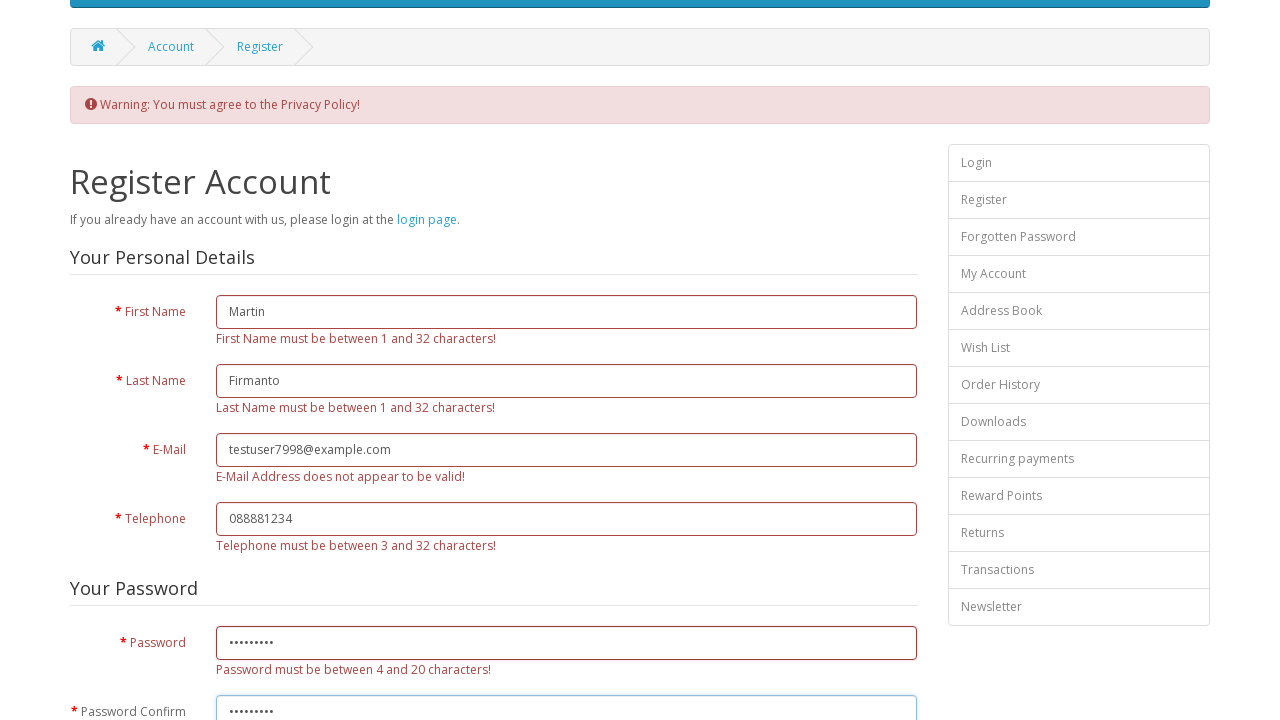

Checked privacy policy agreement checkbox at (825, 424) on input[name='agree']
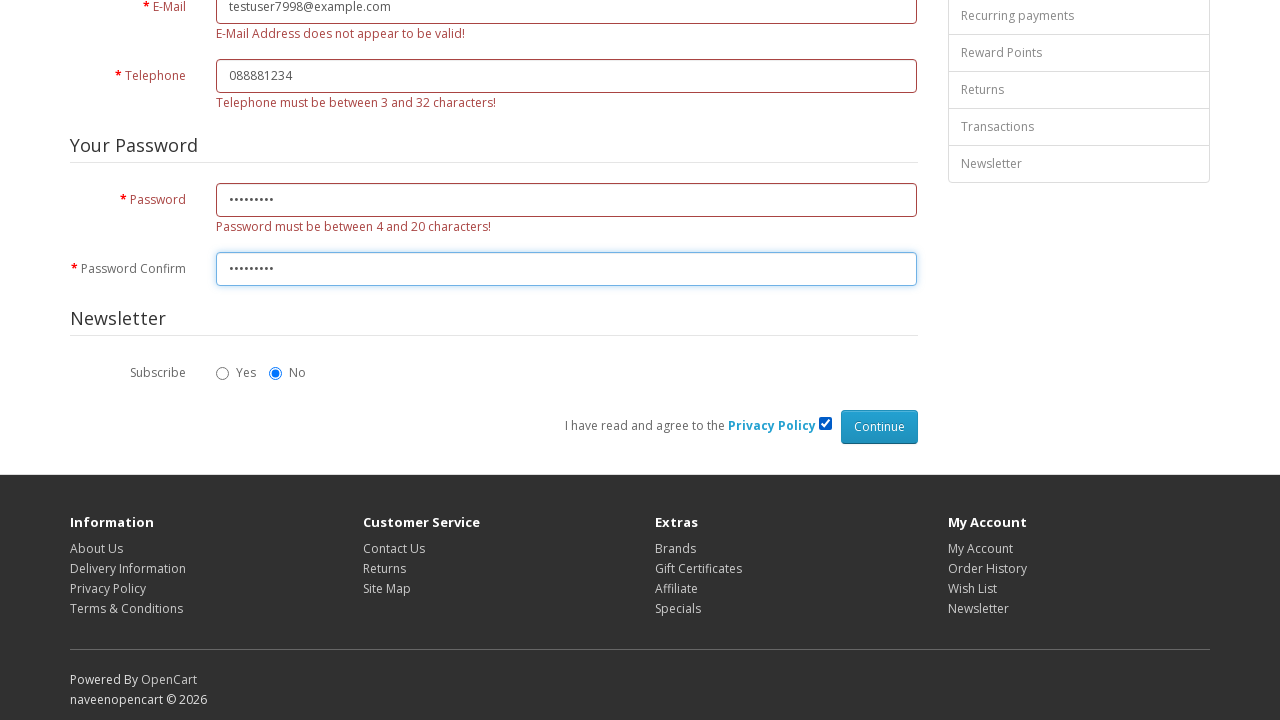

Submitted completed registration form at (879, 427) on input[type='submit'][value='Continue']
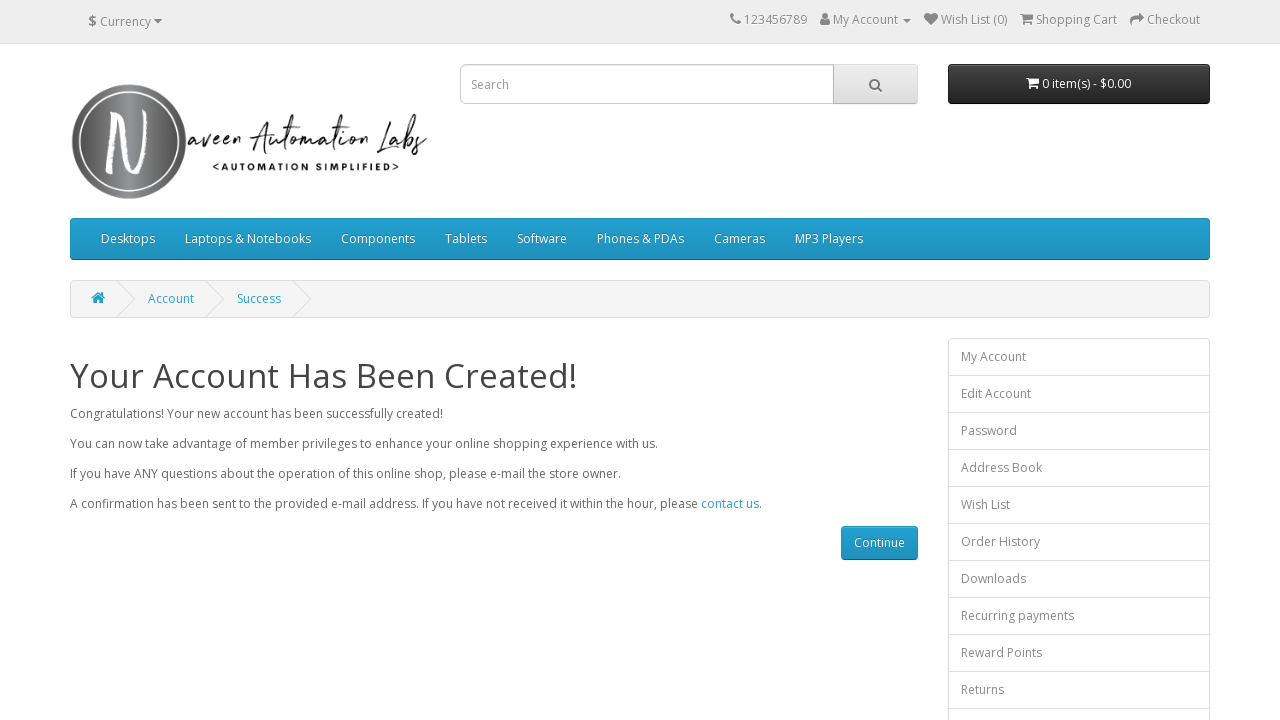

Registration successful - 'Your Account Has Been Created!' message displayed
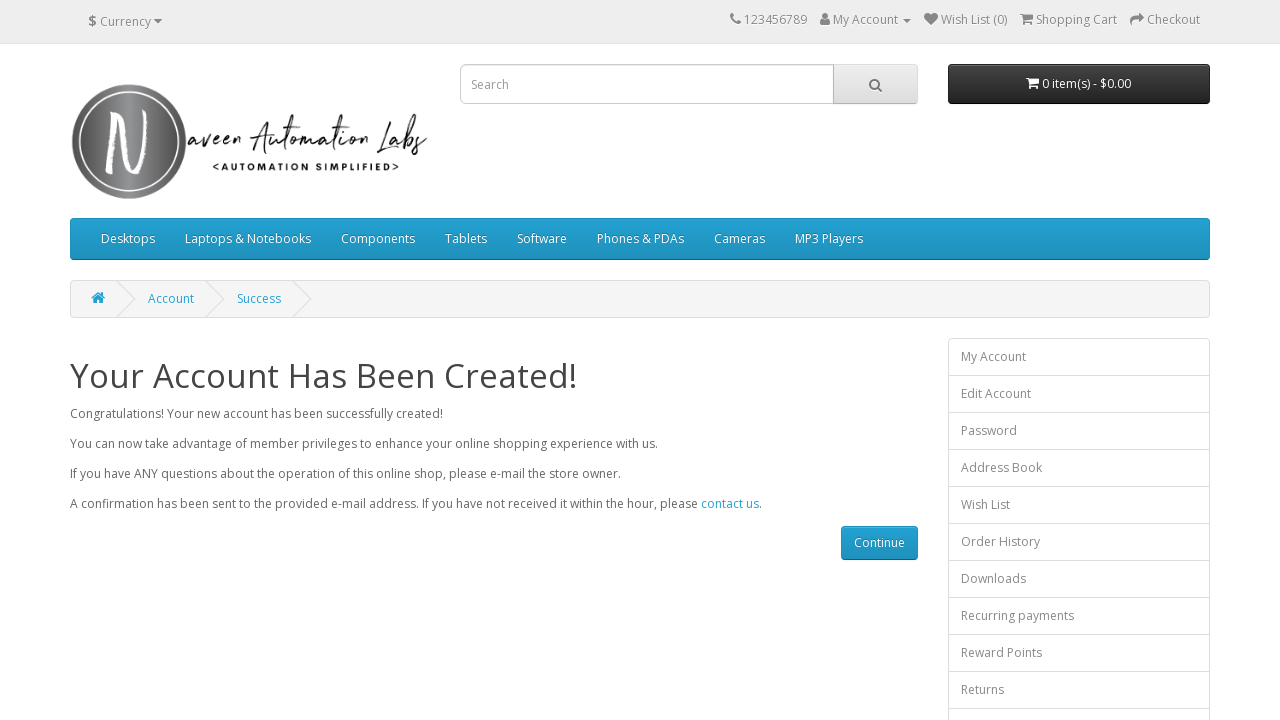

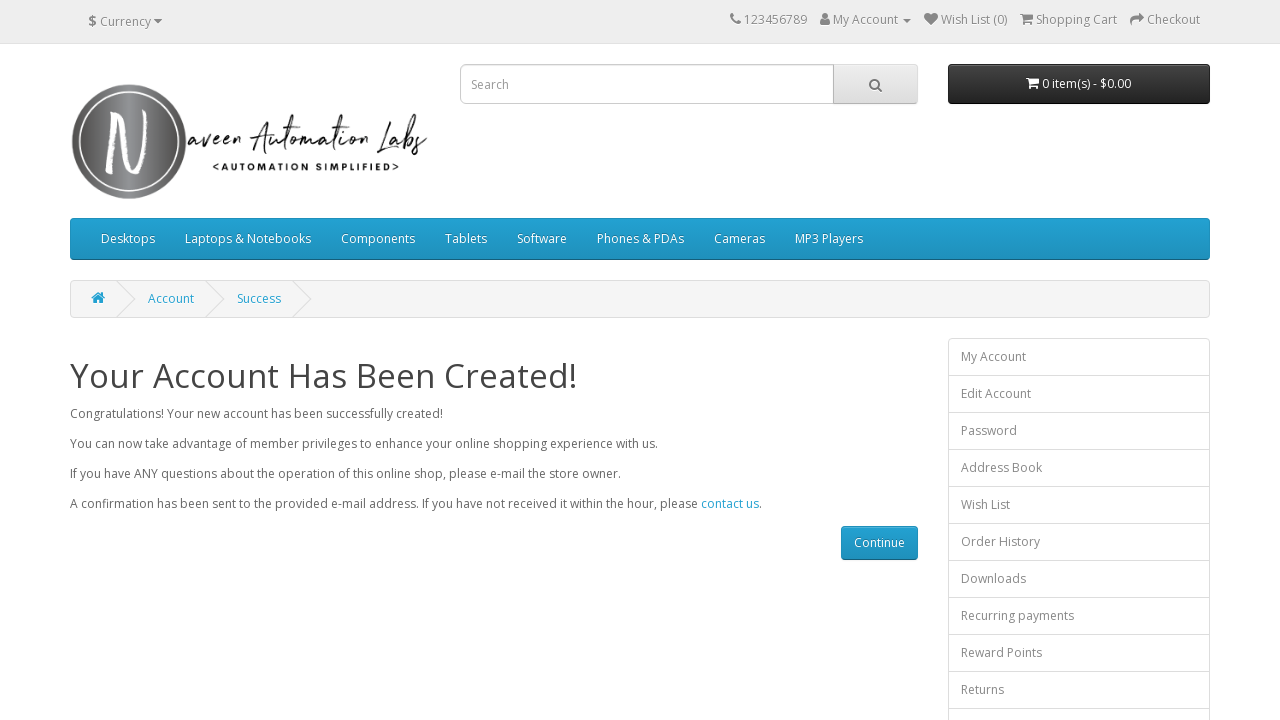